Navigates to RedBus website and verifies the page loads correctly by checking the page title and current URL

Starting URL: https://www.redbus.in/

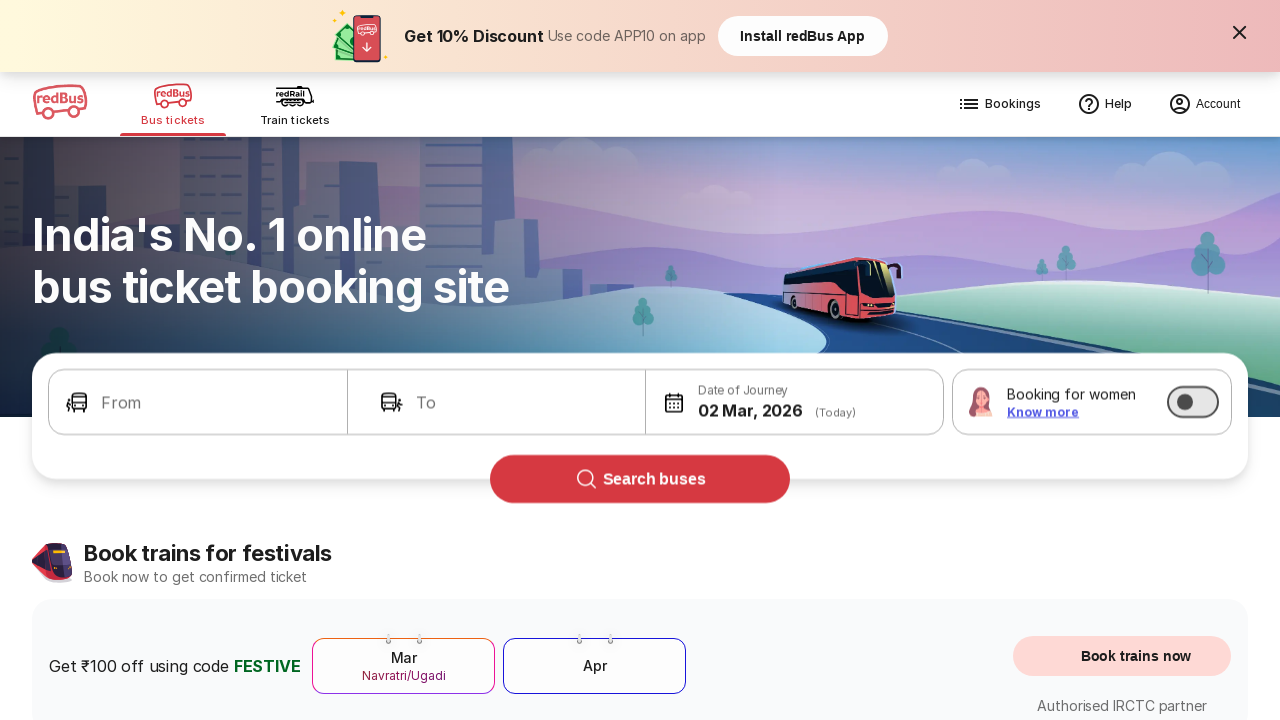

Waited for page to fully load (domcontentloaded)
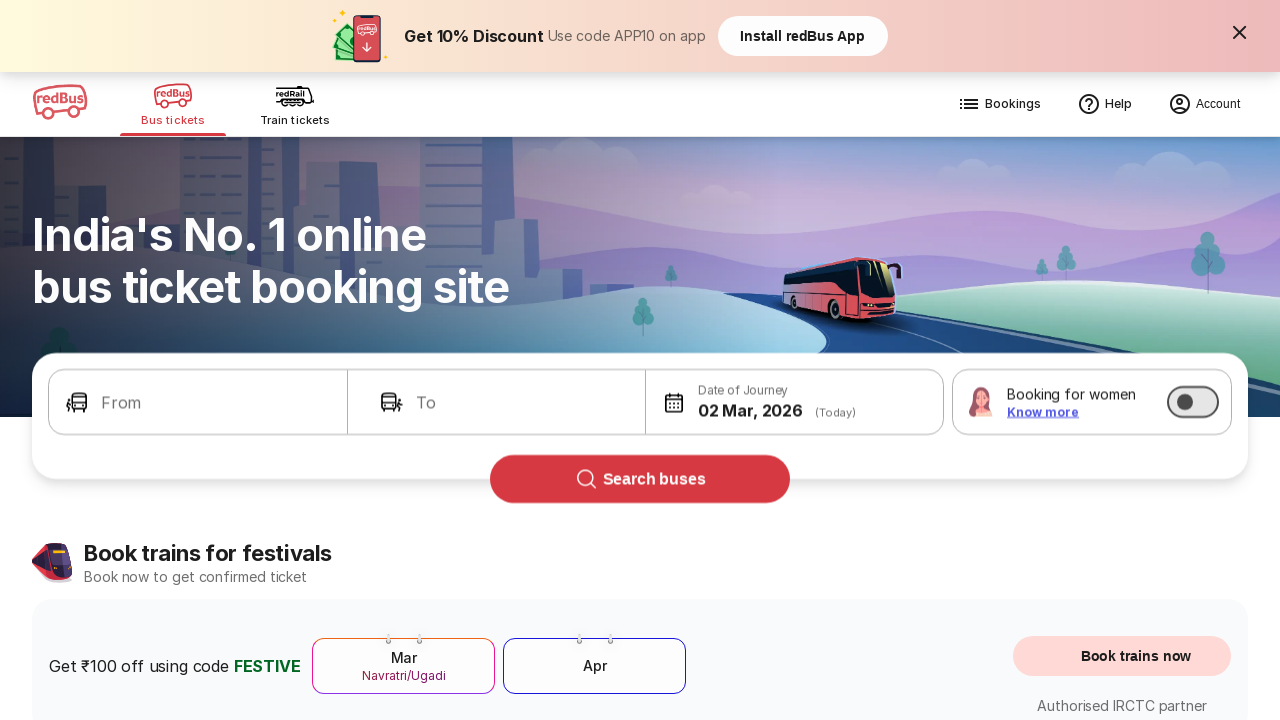

Retrieved page title: Bus Booking Online and Train Tickets at Lowest Price - redBus
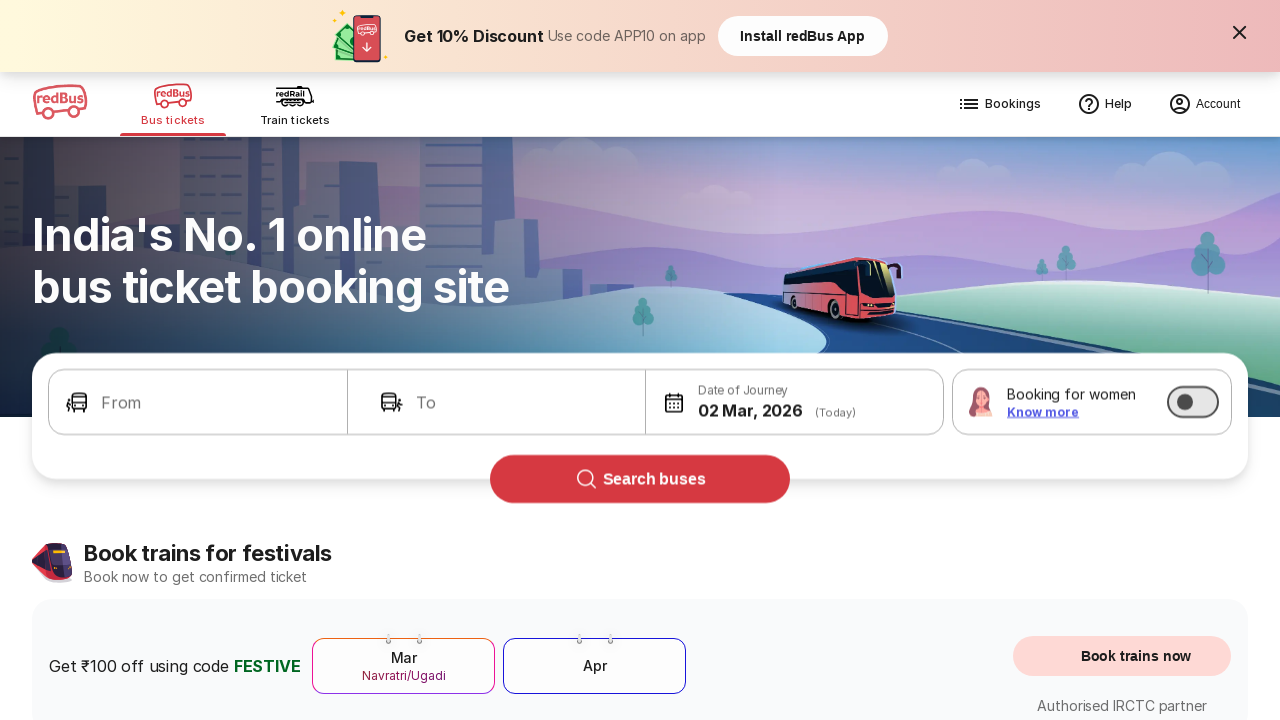

Retrieved current URL: https://www.redbus.in/
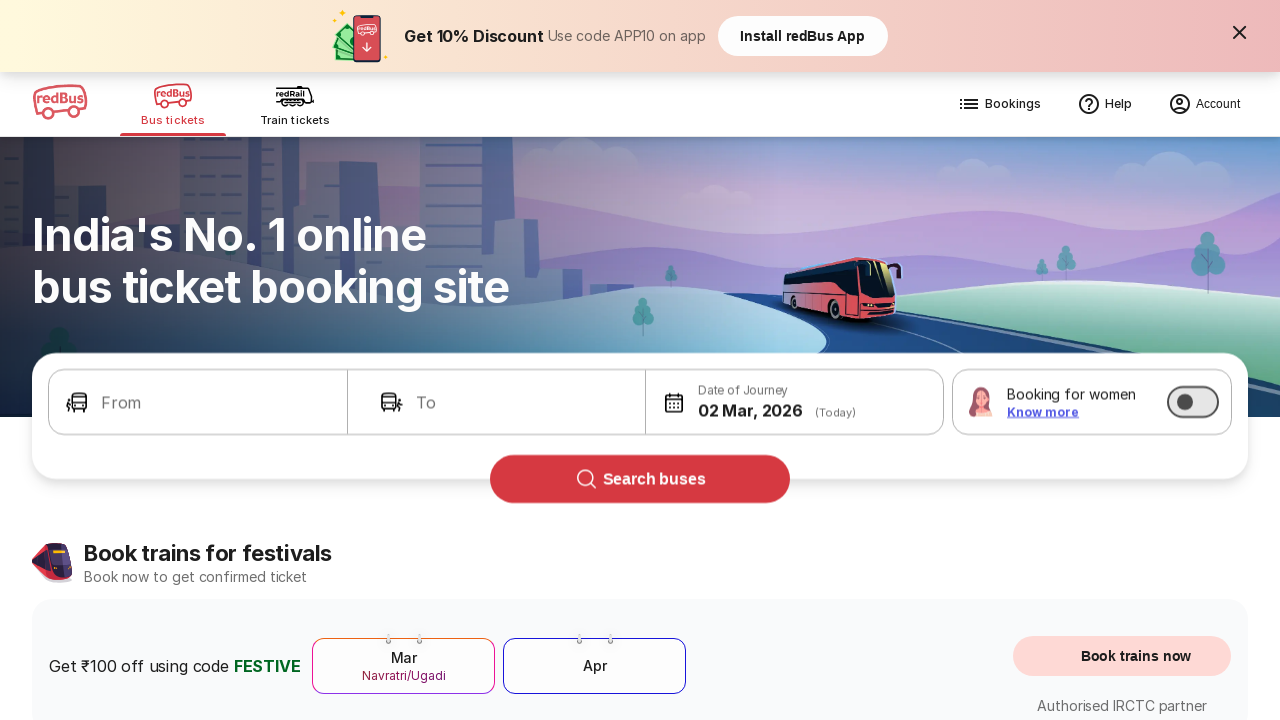

Verified that current URL contains 'redbus'
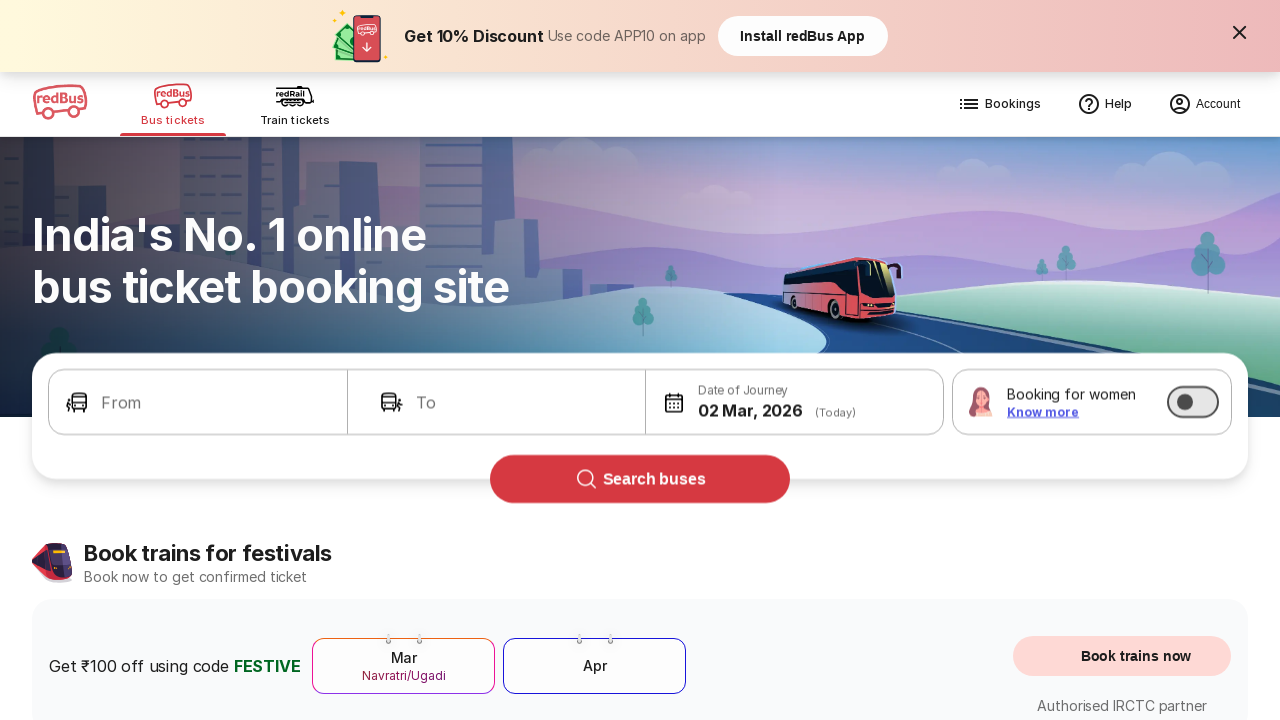

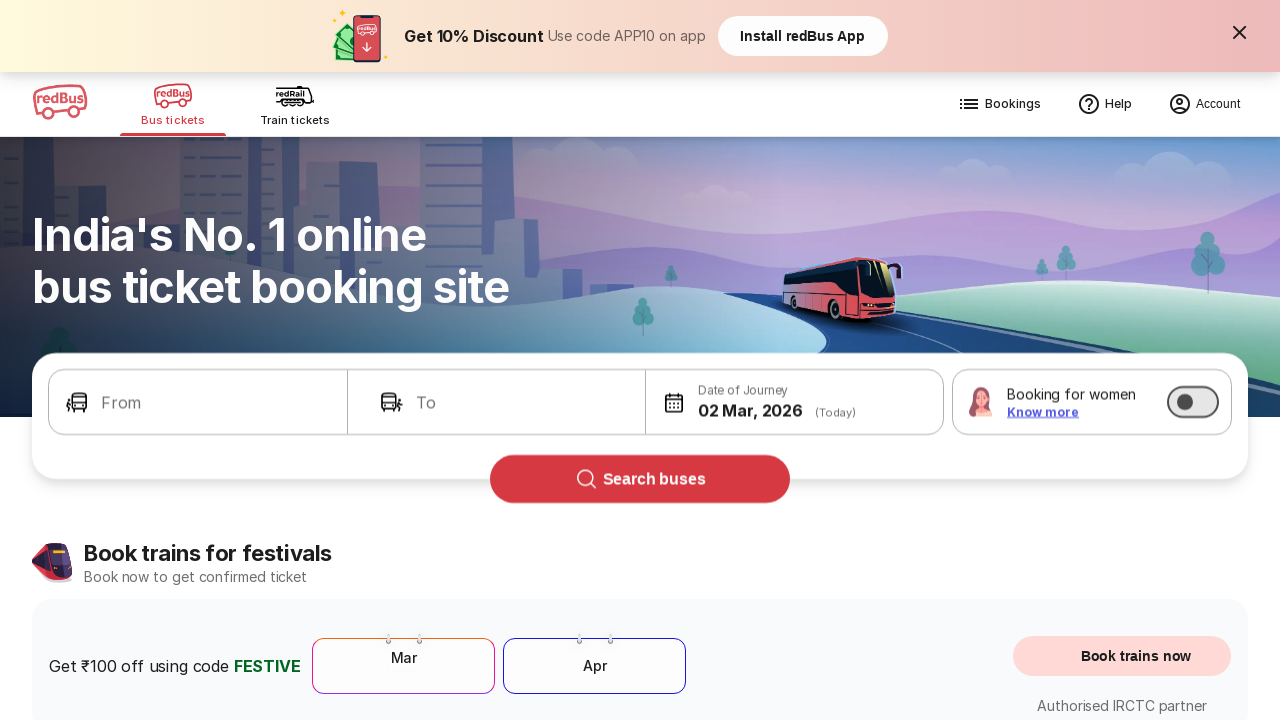